Tests setting a custom viewport size (1920x1080) and navigating to the DemoQA buttons page.

Starting URL: https://demoqa.com/buttons/

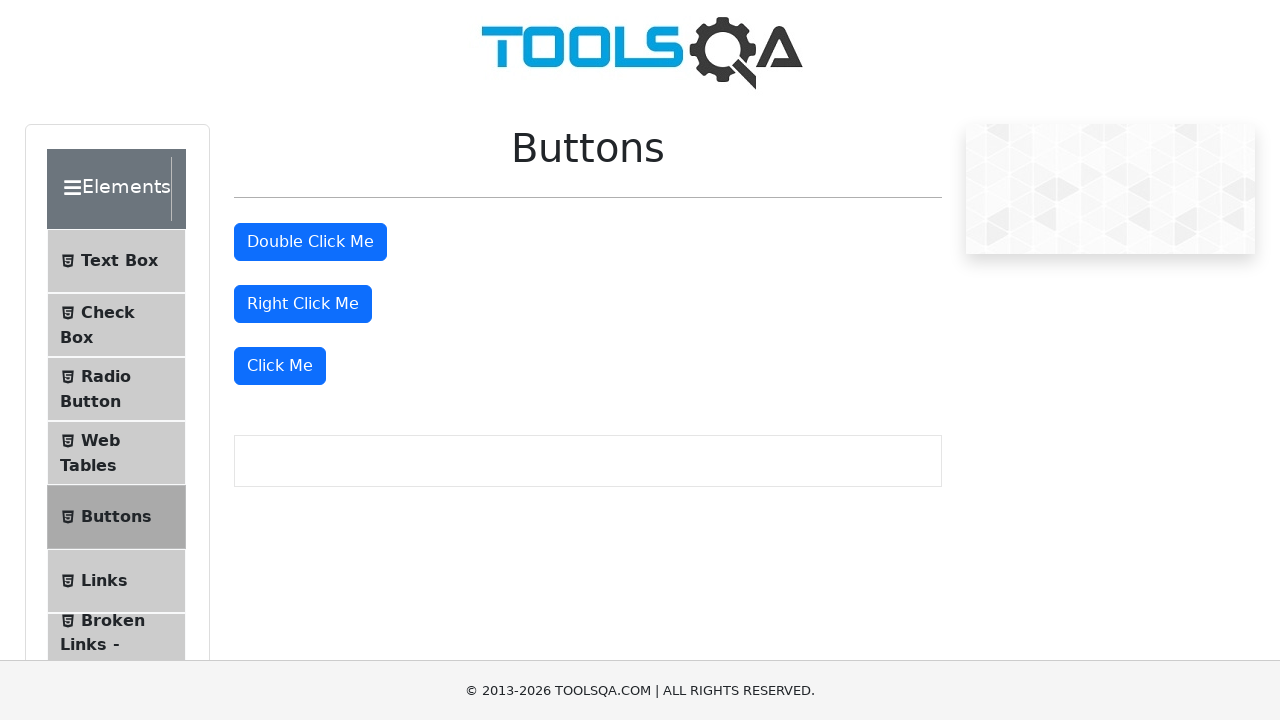

Set viewport size to 1920x1080
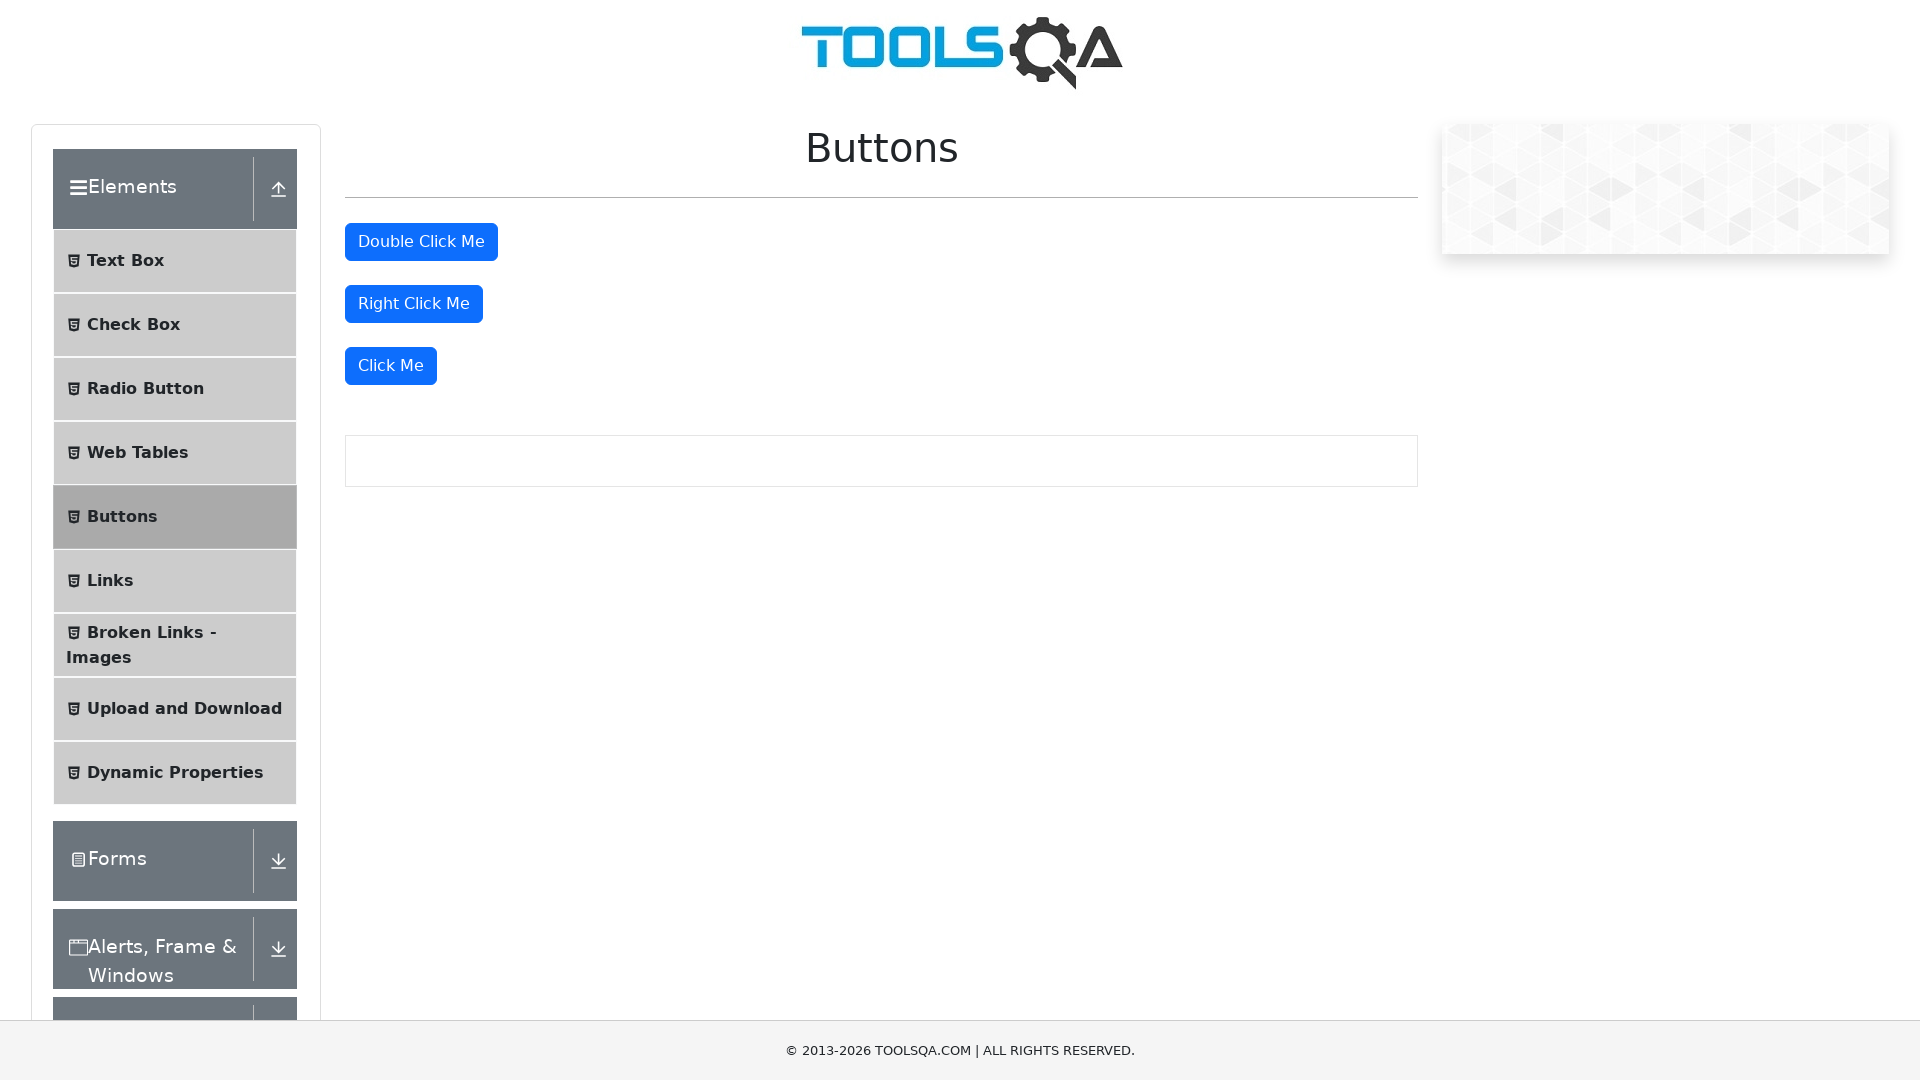

Page content loaded
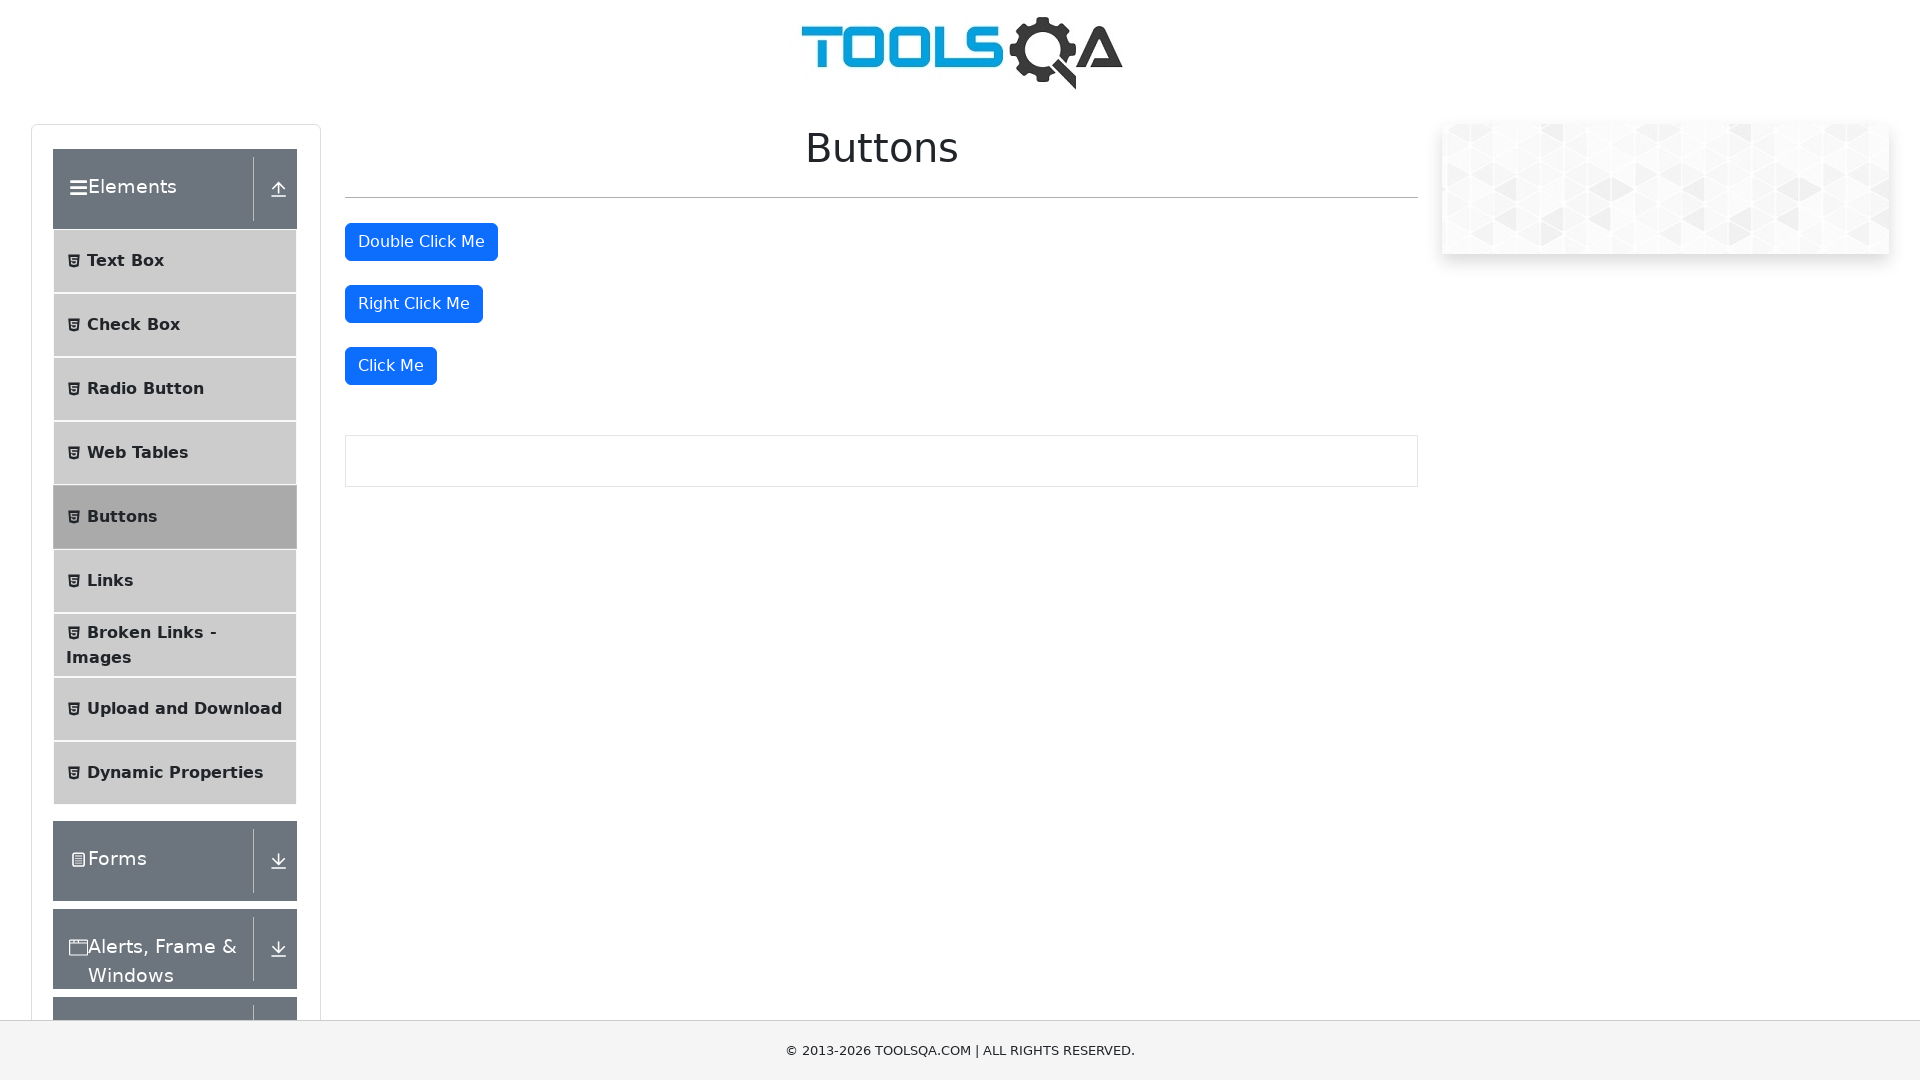

Navigated to DemoQA buttons page
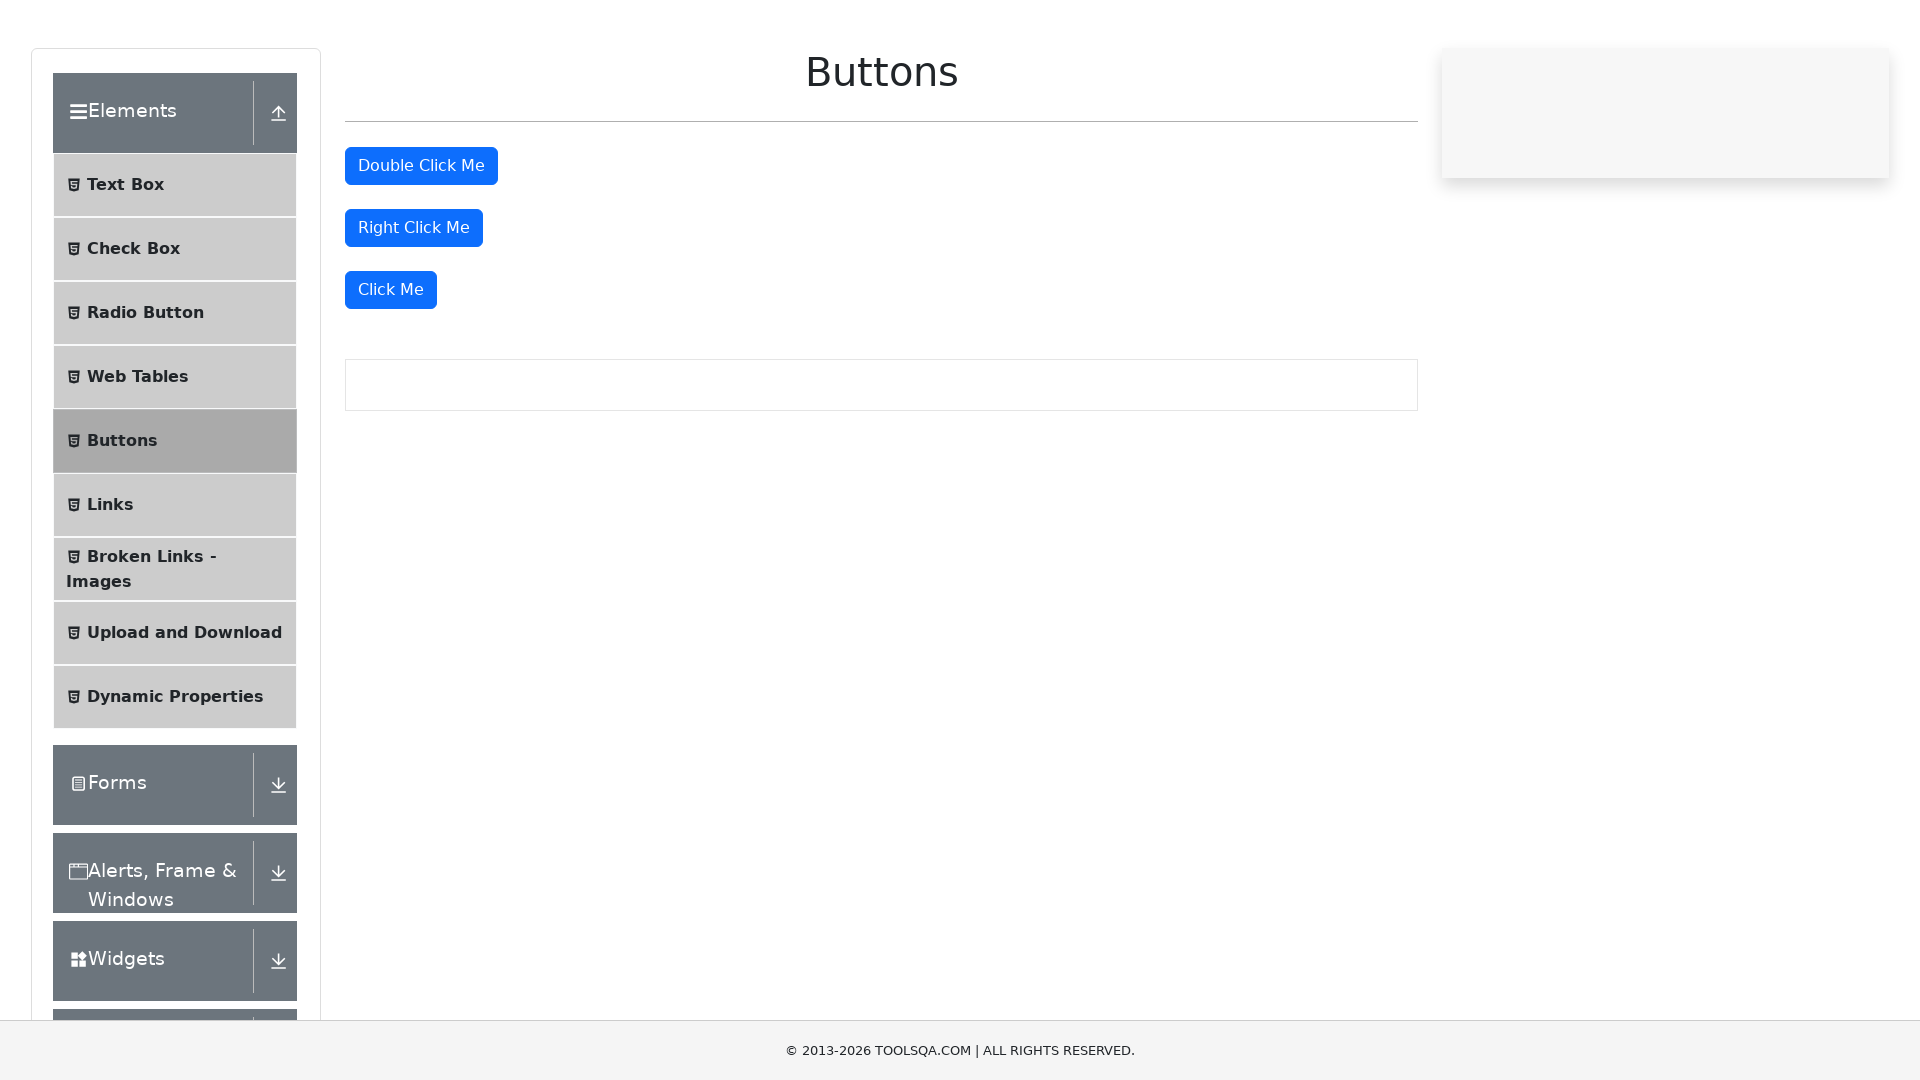

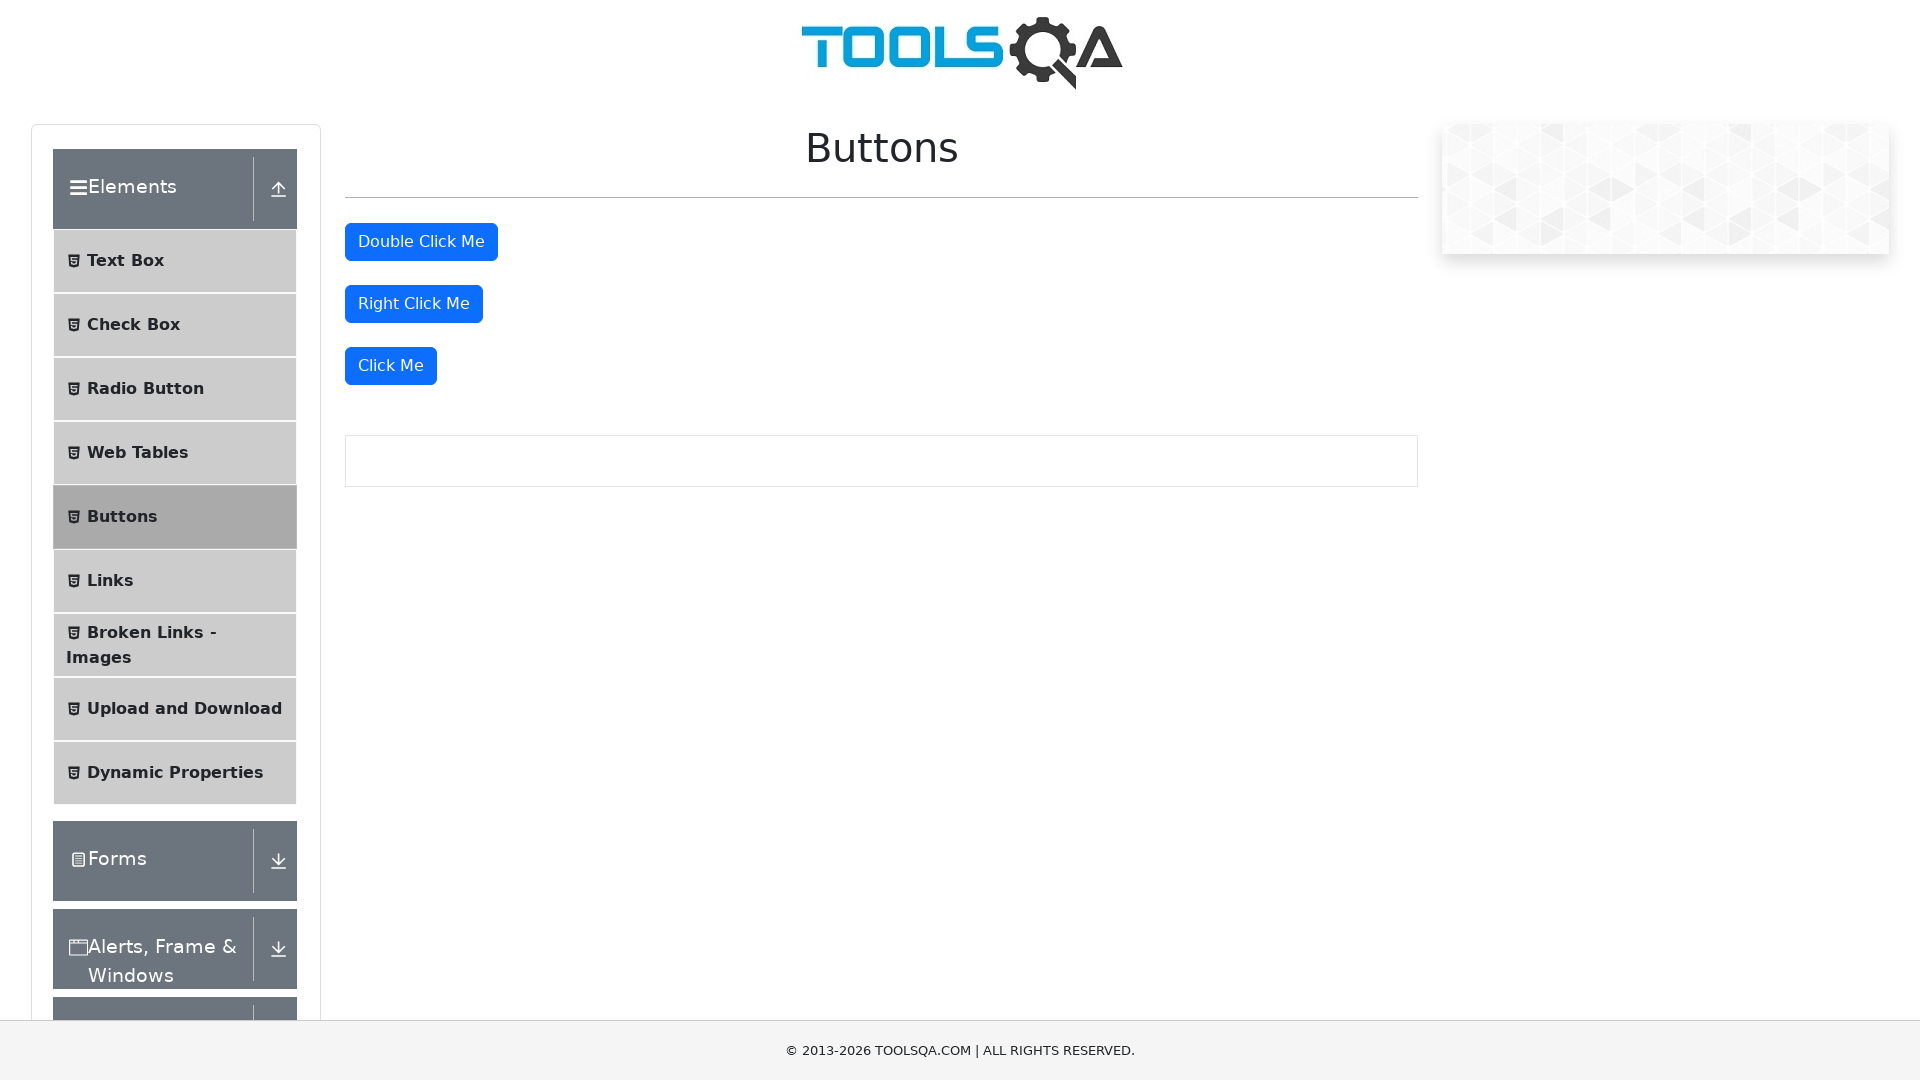